Opens the Royal Challengers Bangalore cricket team website and maximizes the browser window

Starting URL: https://www.royalchallengers.com/

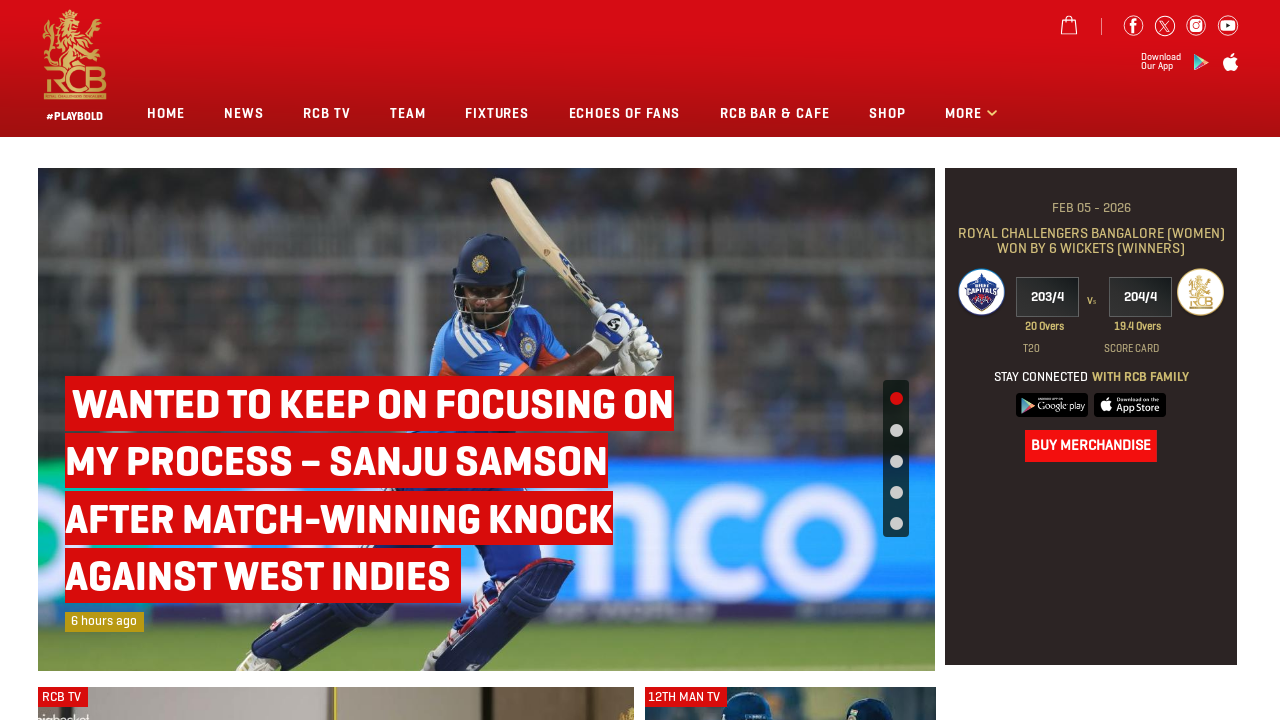

Navigated to Royal Challengers Bangalore website
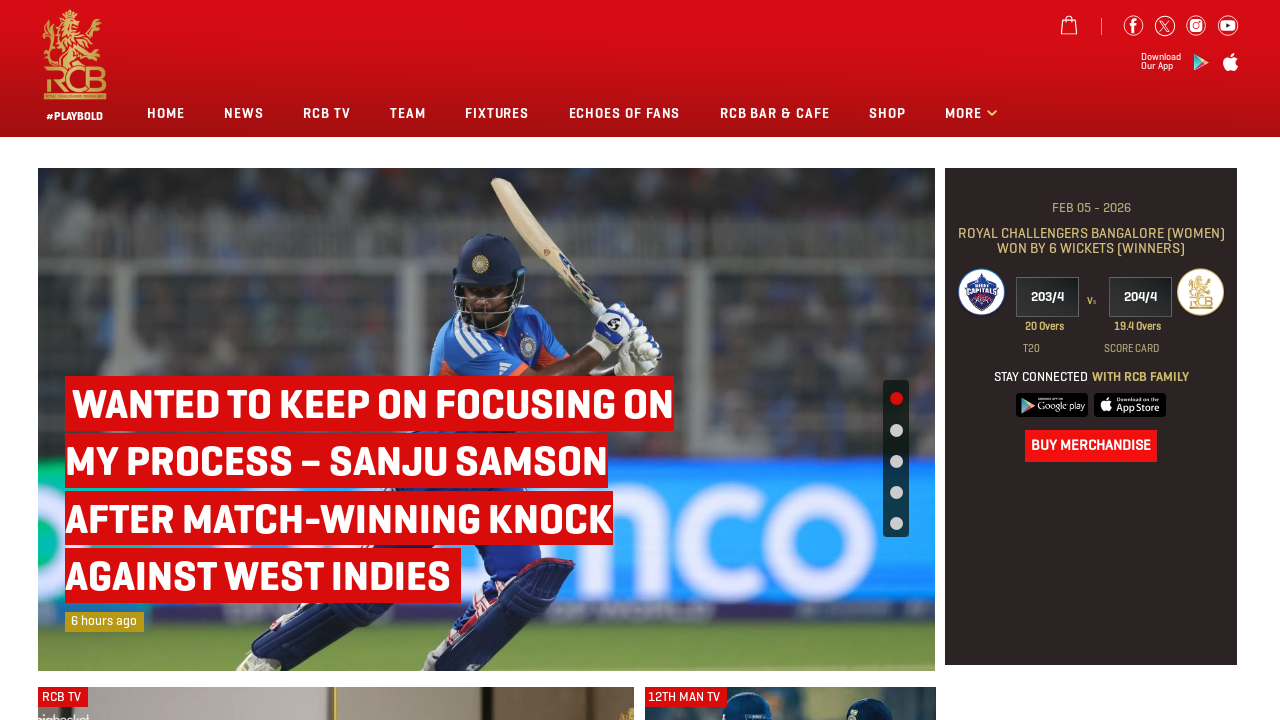

Maximized browser window to 1920x1080
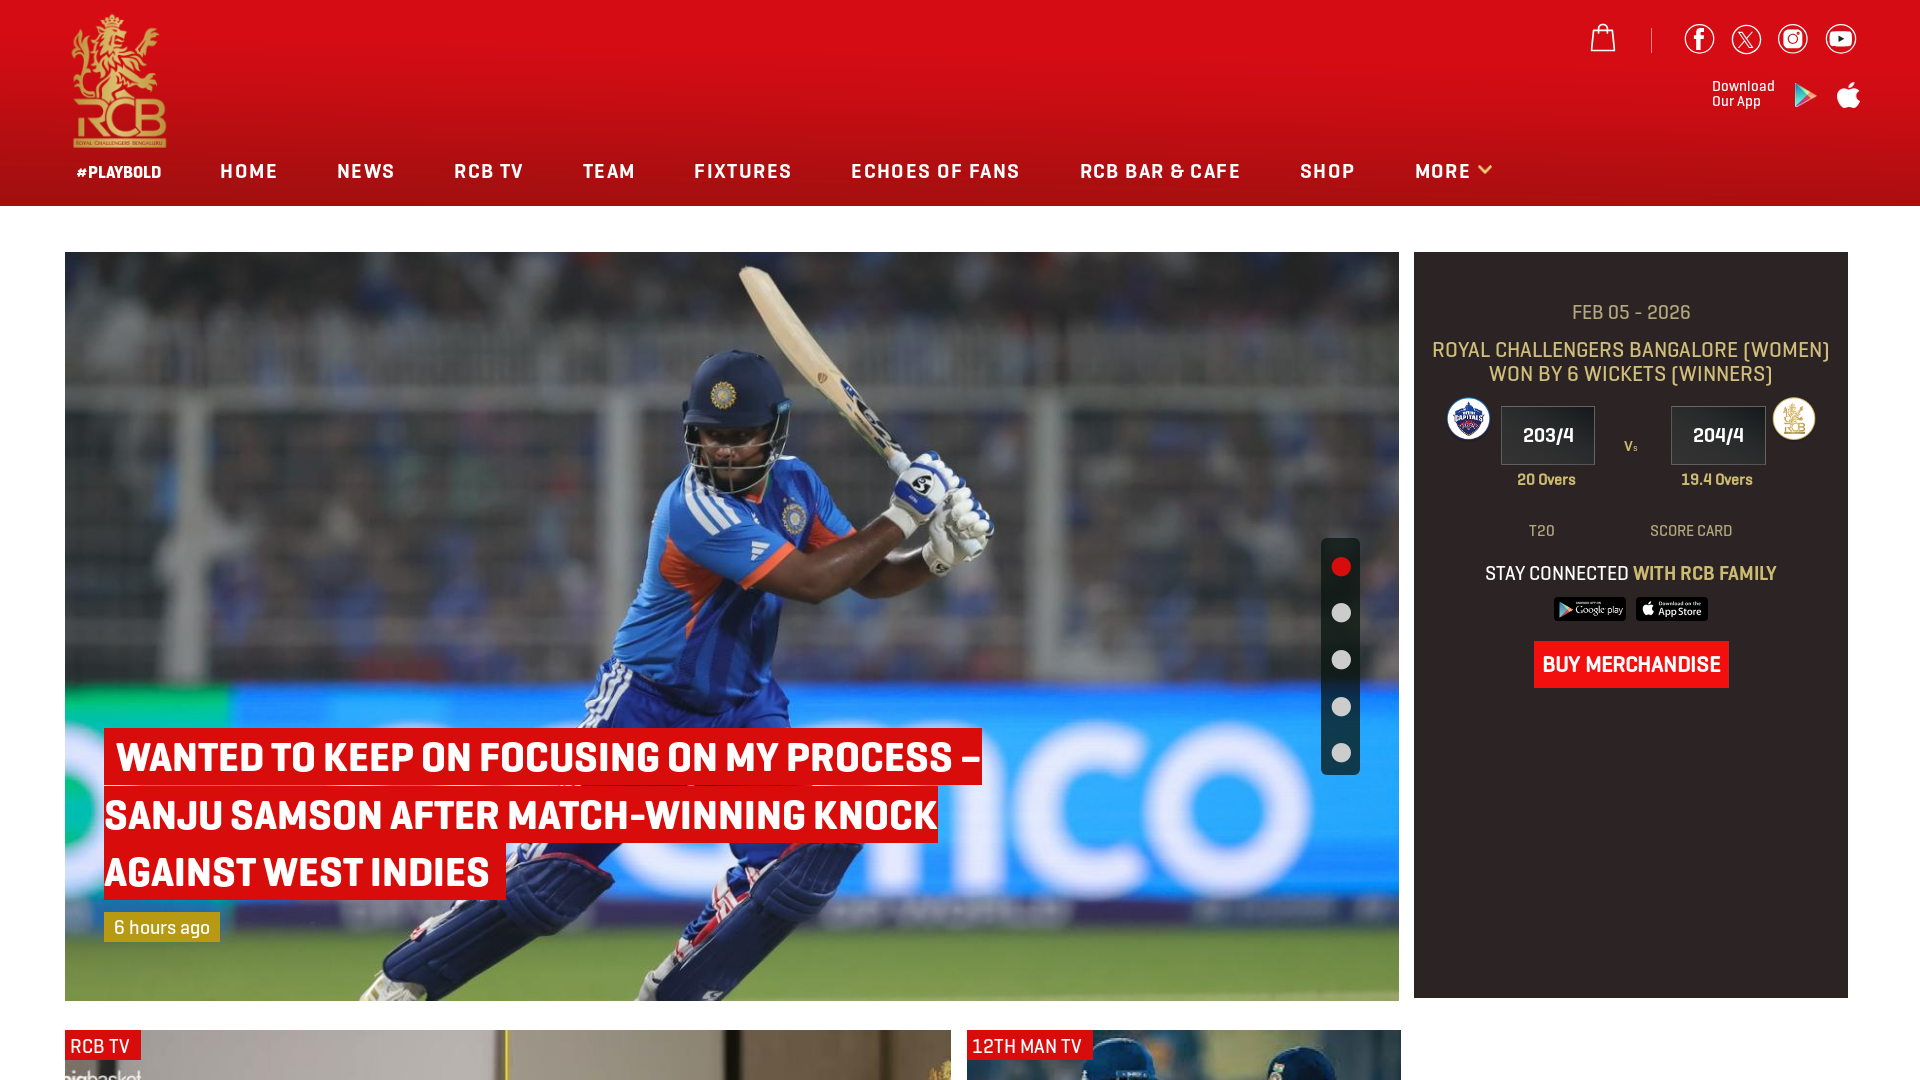

Page fully loaded (DOM content ready)
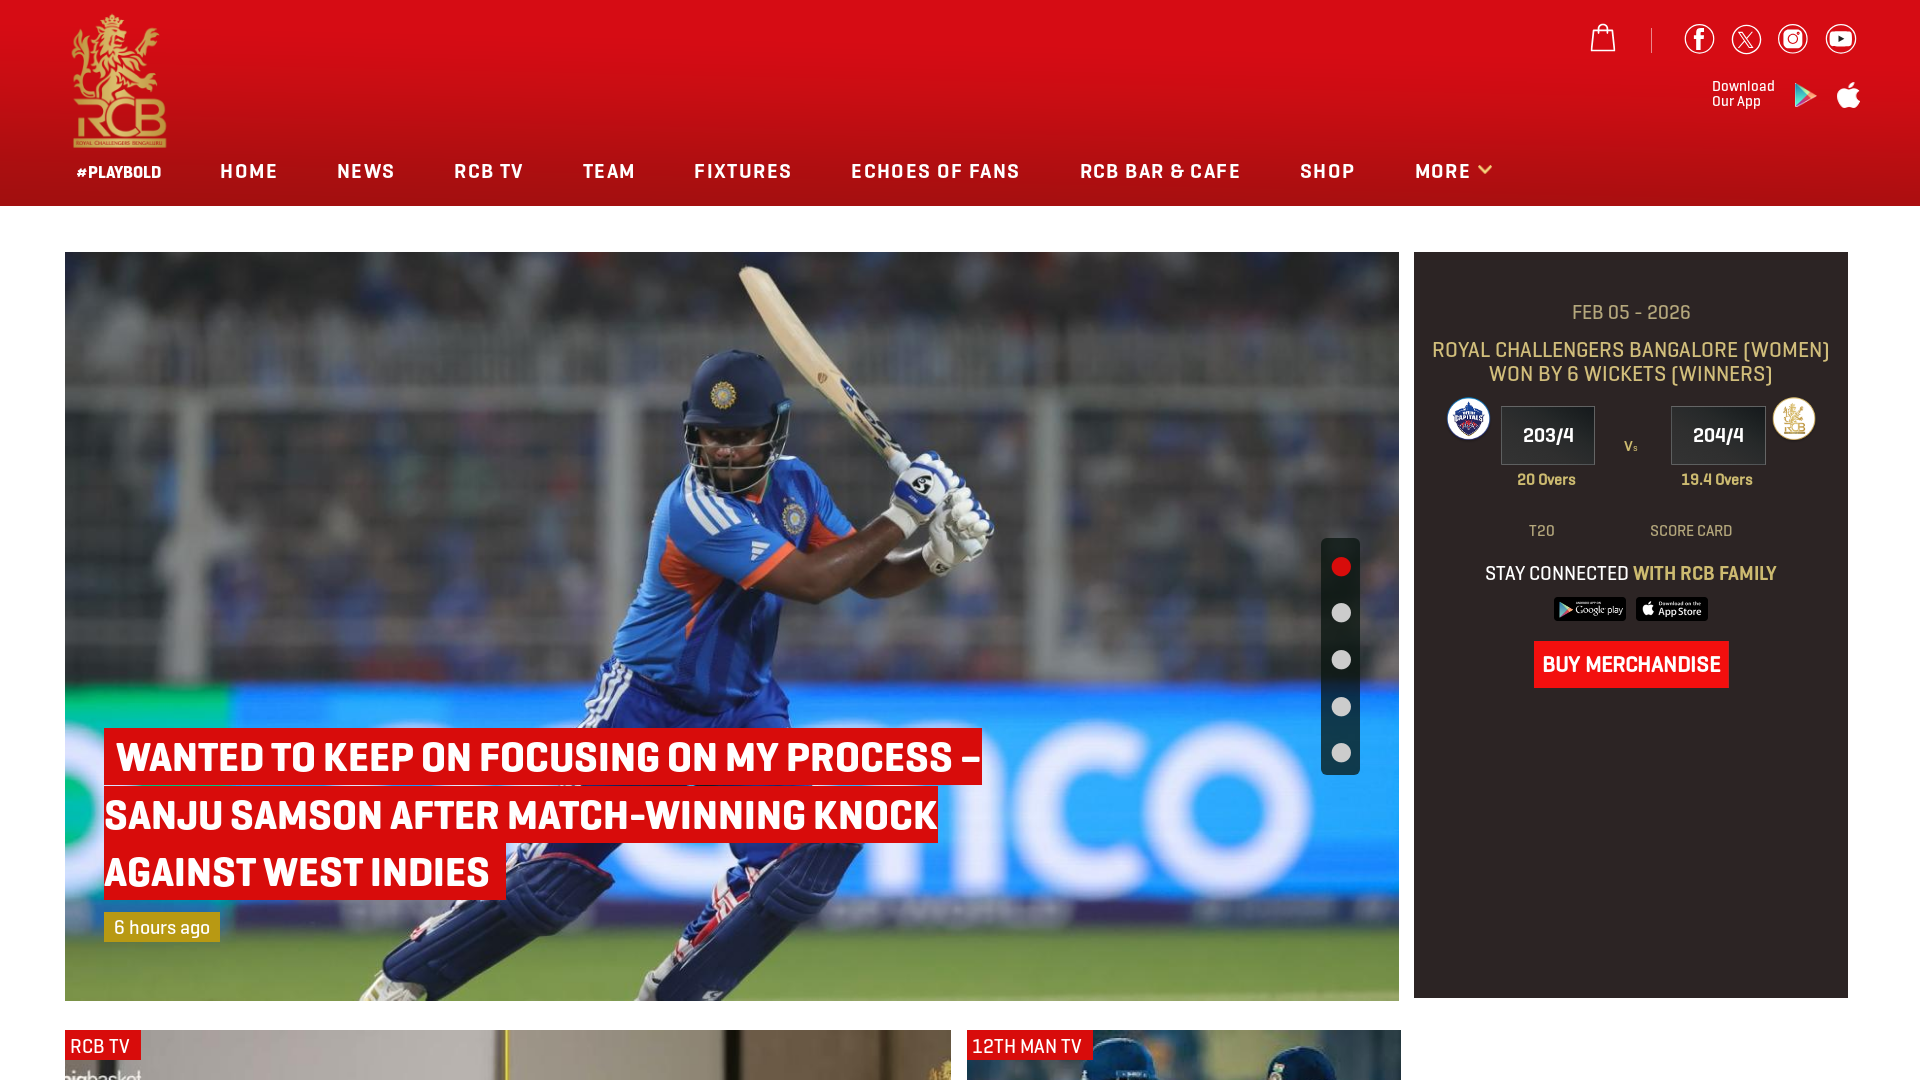

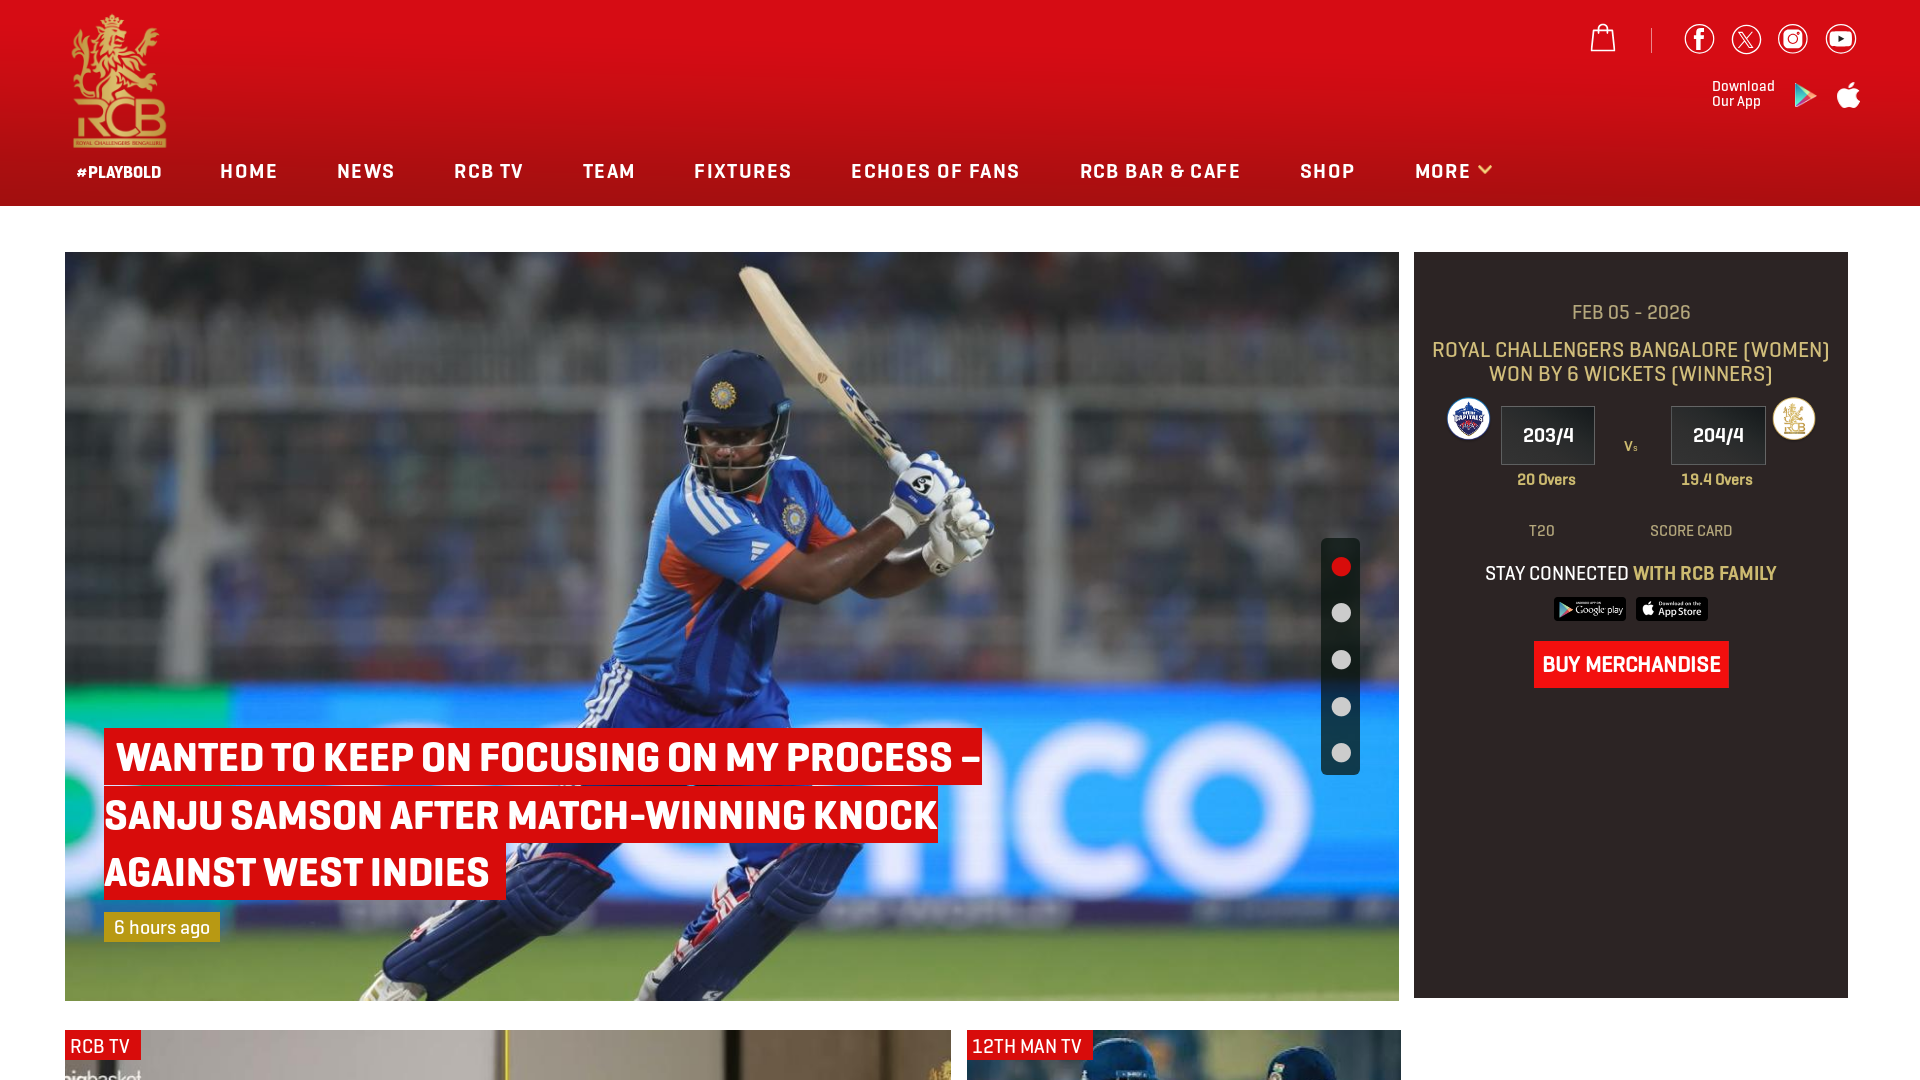